Tests incrementing a number input field value using keyboard arrow up

Starting URL: https://www.w3schools.com/html/tryit.asp?filename=tryhtml_input_number

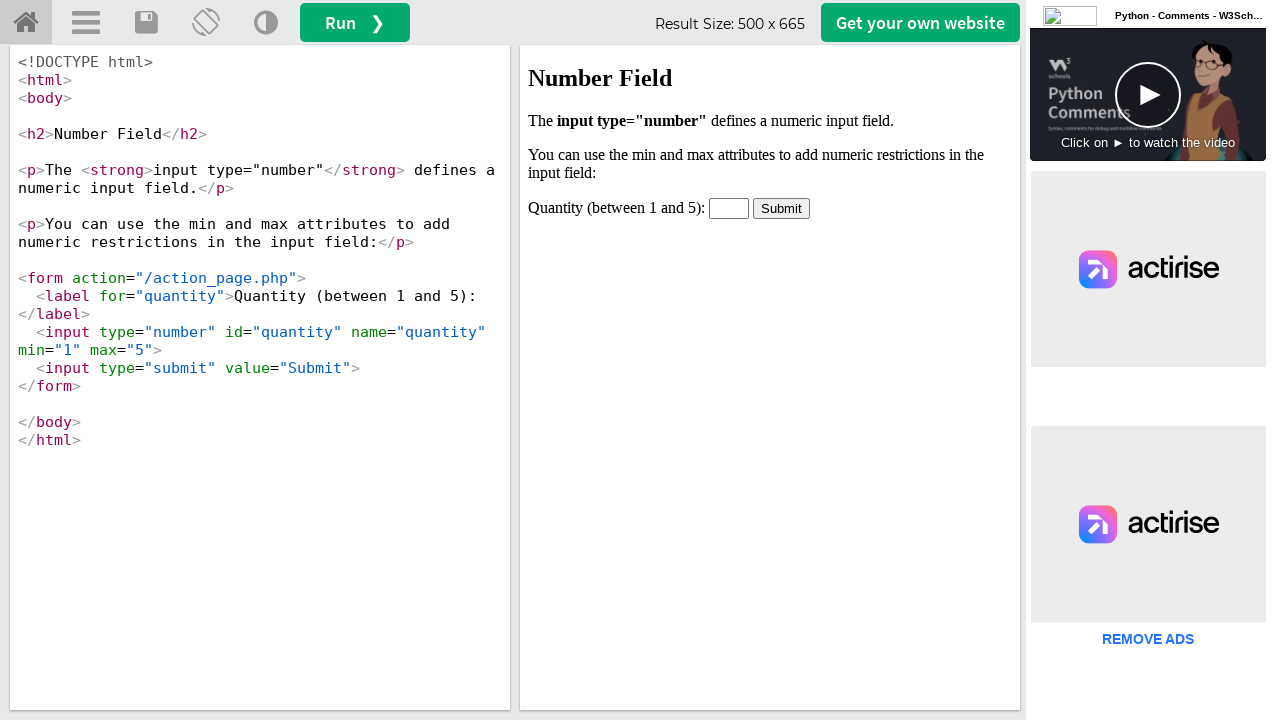

Waited for iframe#iframeResult to load
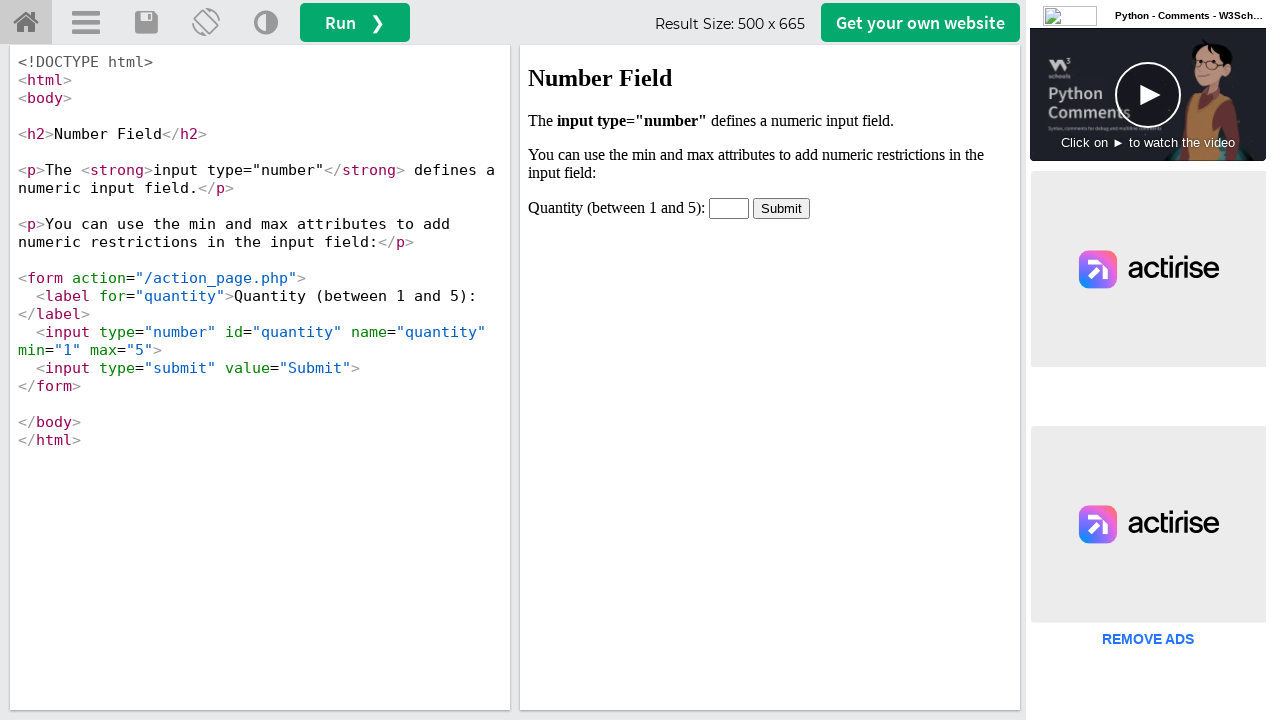

Located iframe containing number input field
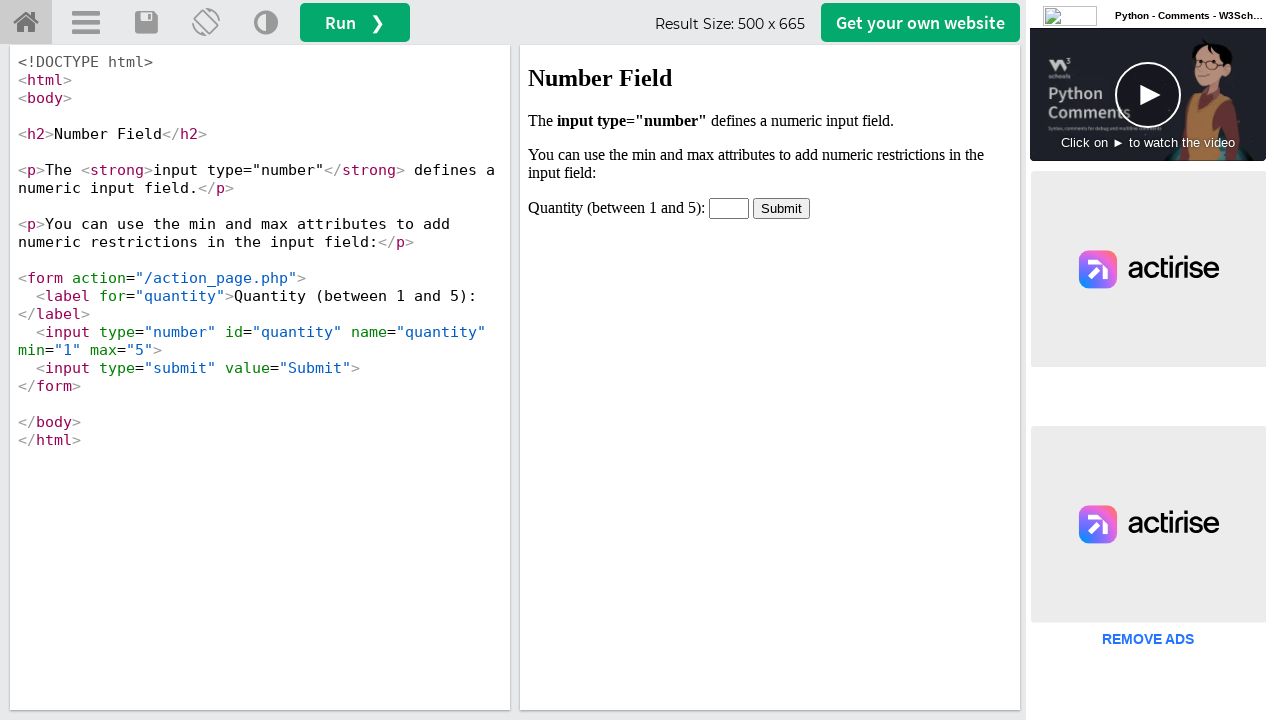

Located and waited for #quantity input element
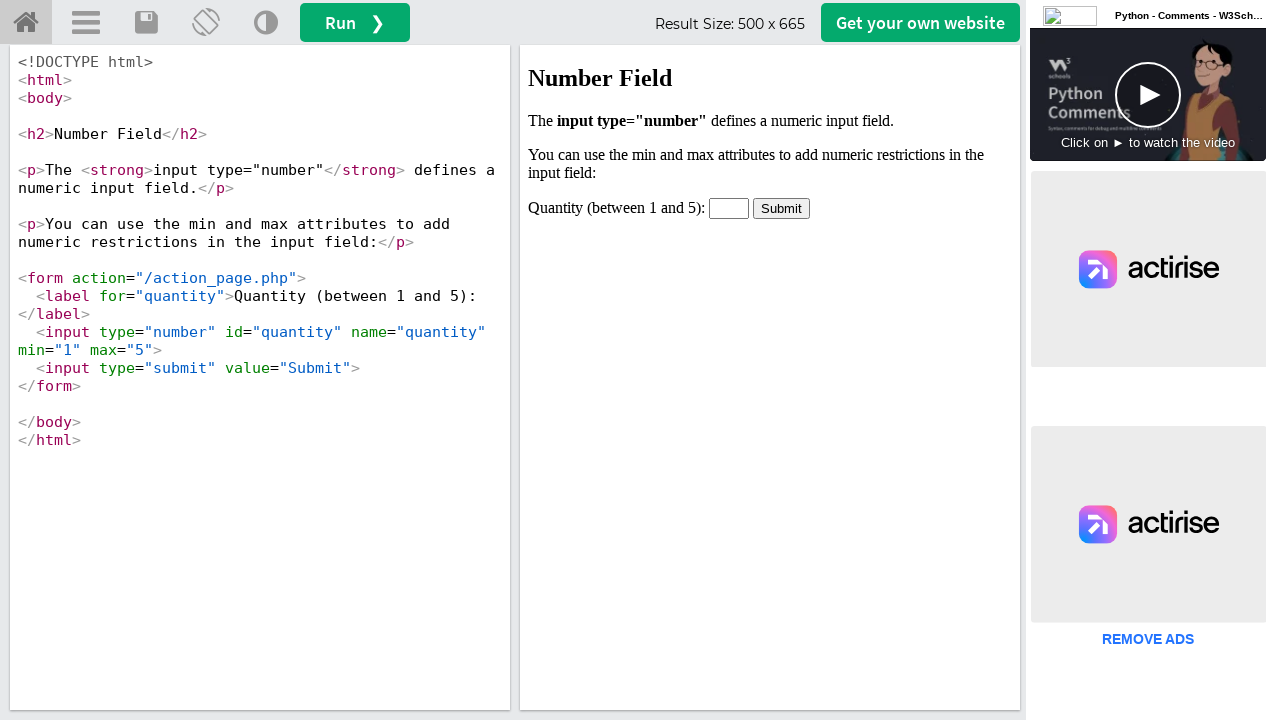

Filled quantity input with initial value of 3 on iframe#iframeResult >> internal:control=enter-frame >> #quantity
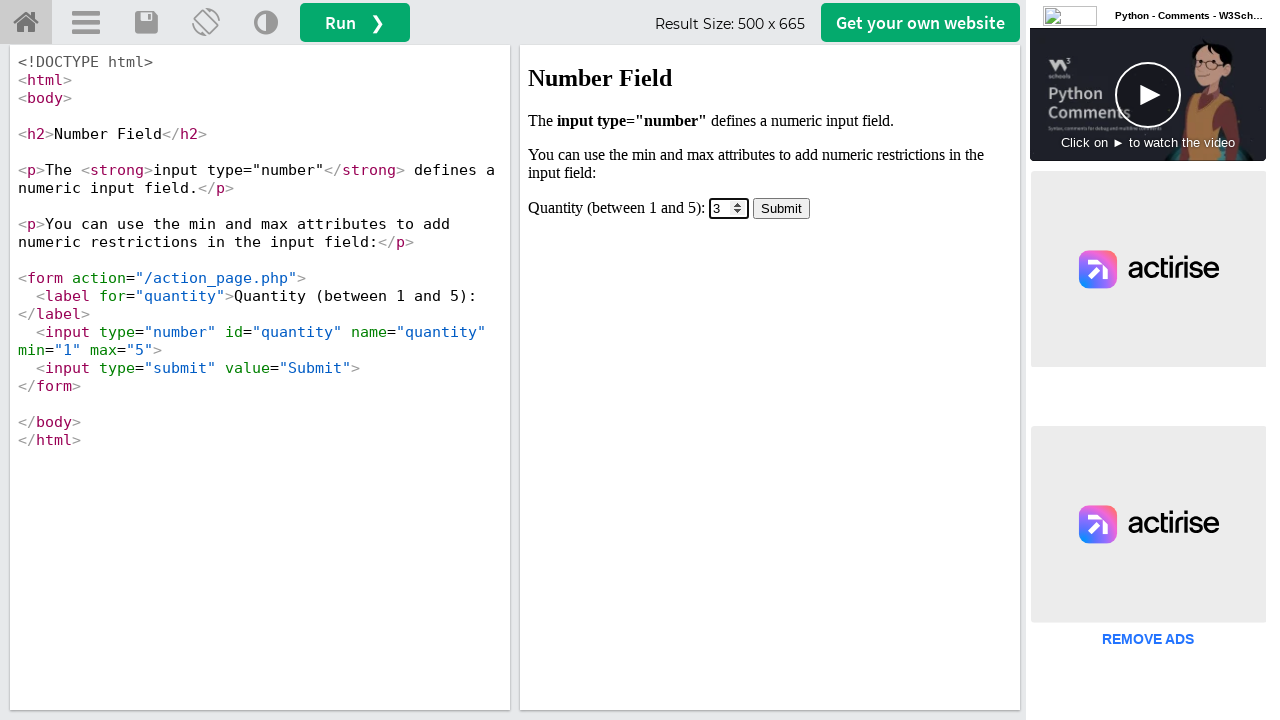

Pressed ArrowUp key to increment quantity value on iframe#iframeResult >> internal:control=enter-frame >> #quantity
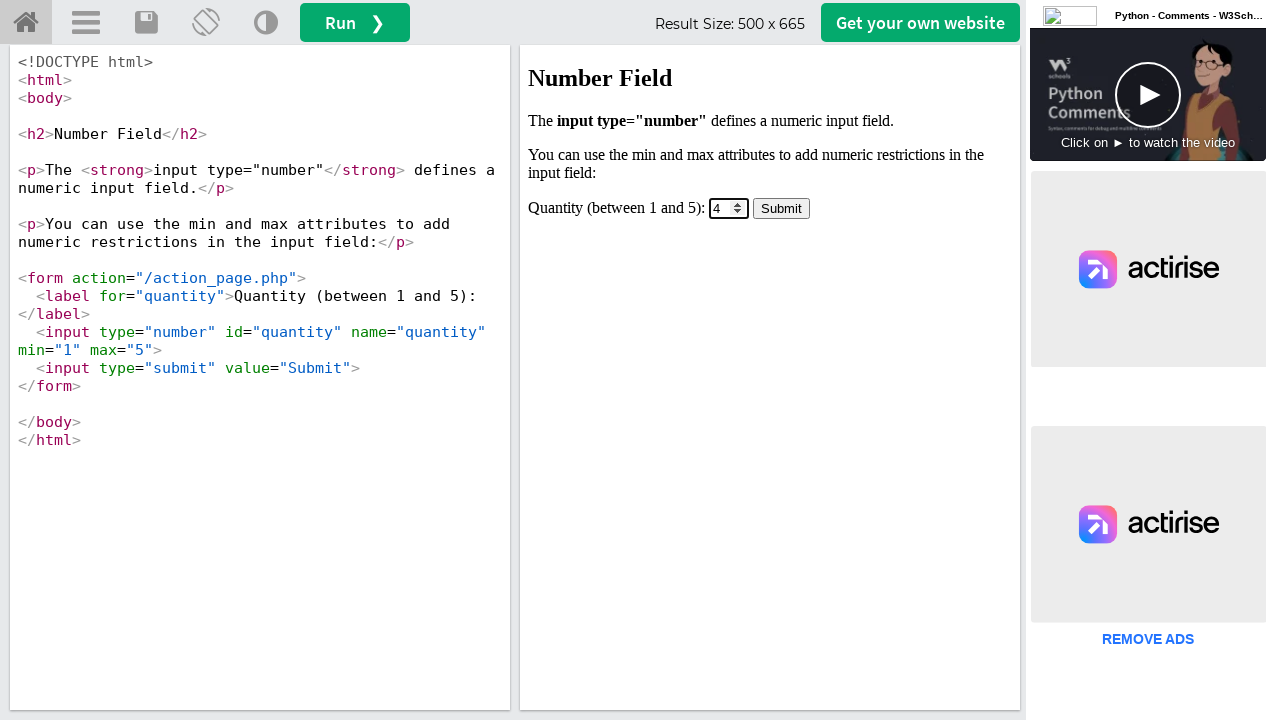

Verified that quantity value was incremented to 4
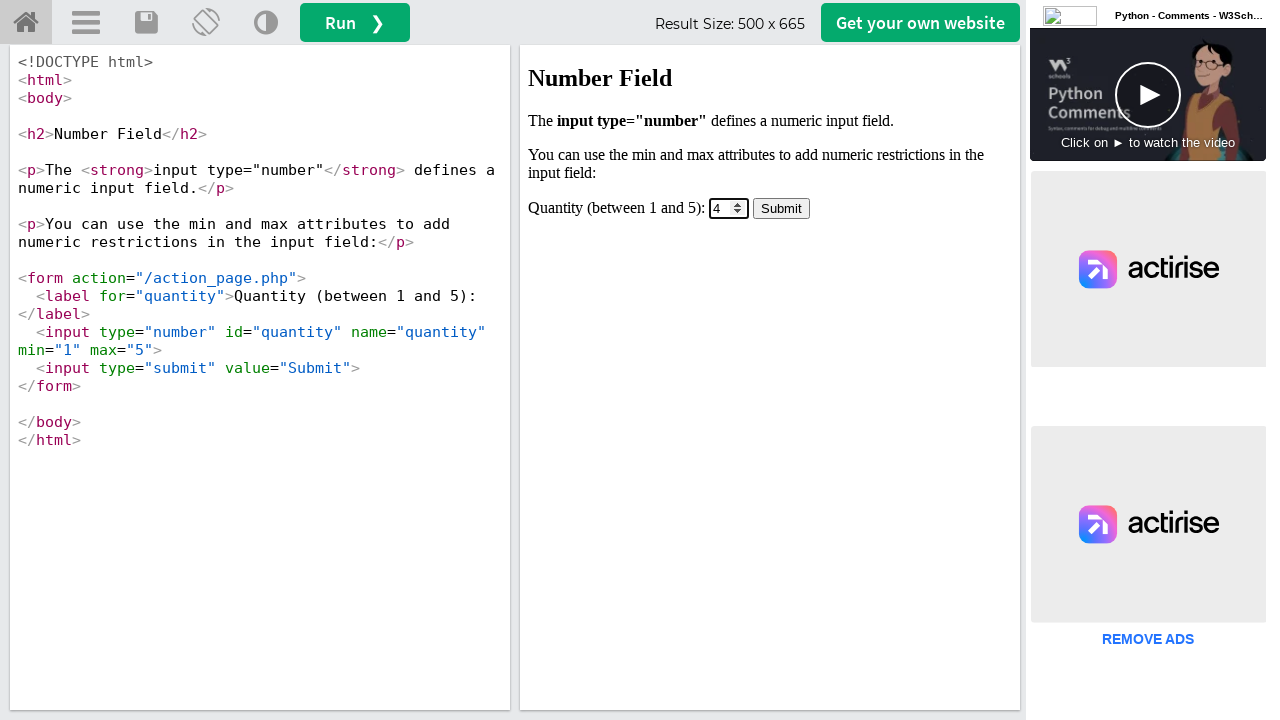

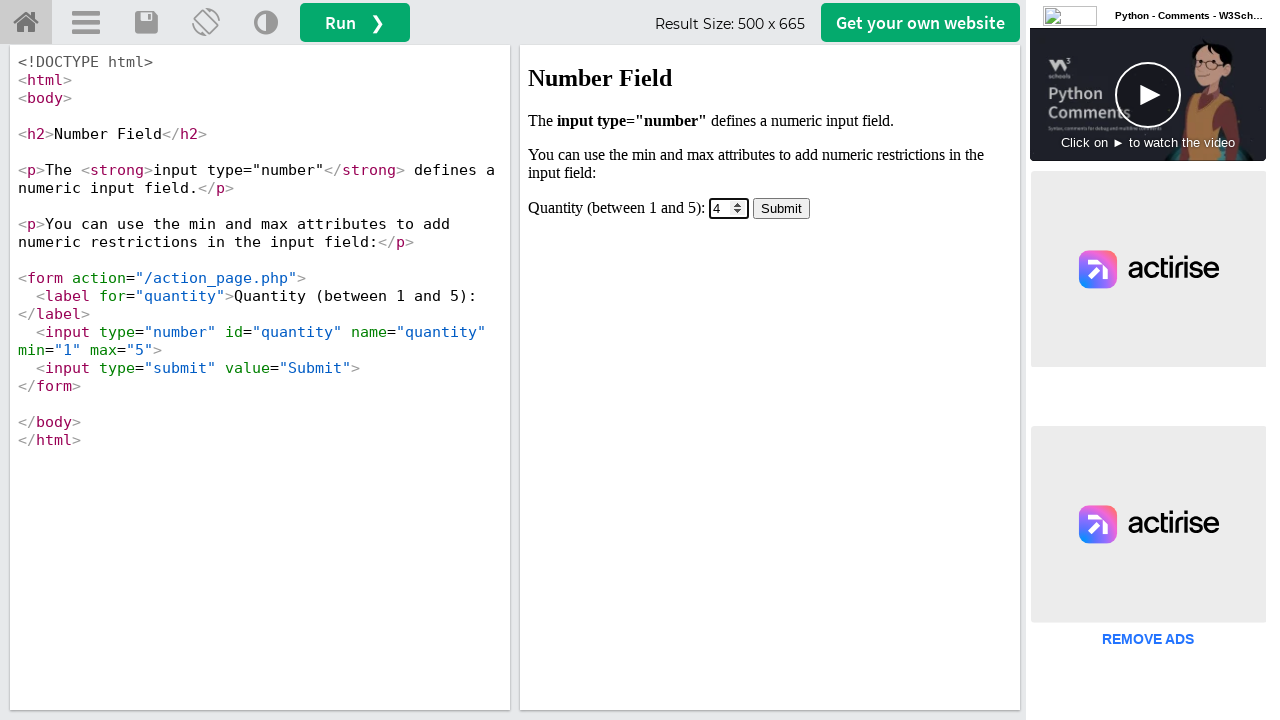